Tests iframe switching functionality on W3Schools by navigating to a tryit page, switching to the result iframe, and clicking a button within it

Starting URL: https://www.w3schools.com/js/tryit.asp?filename=tryjs_myfirst

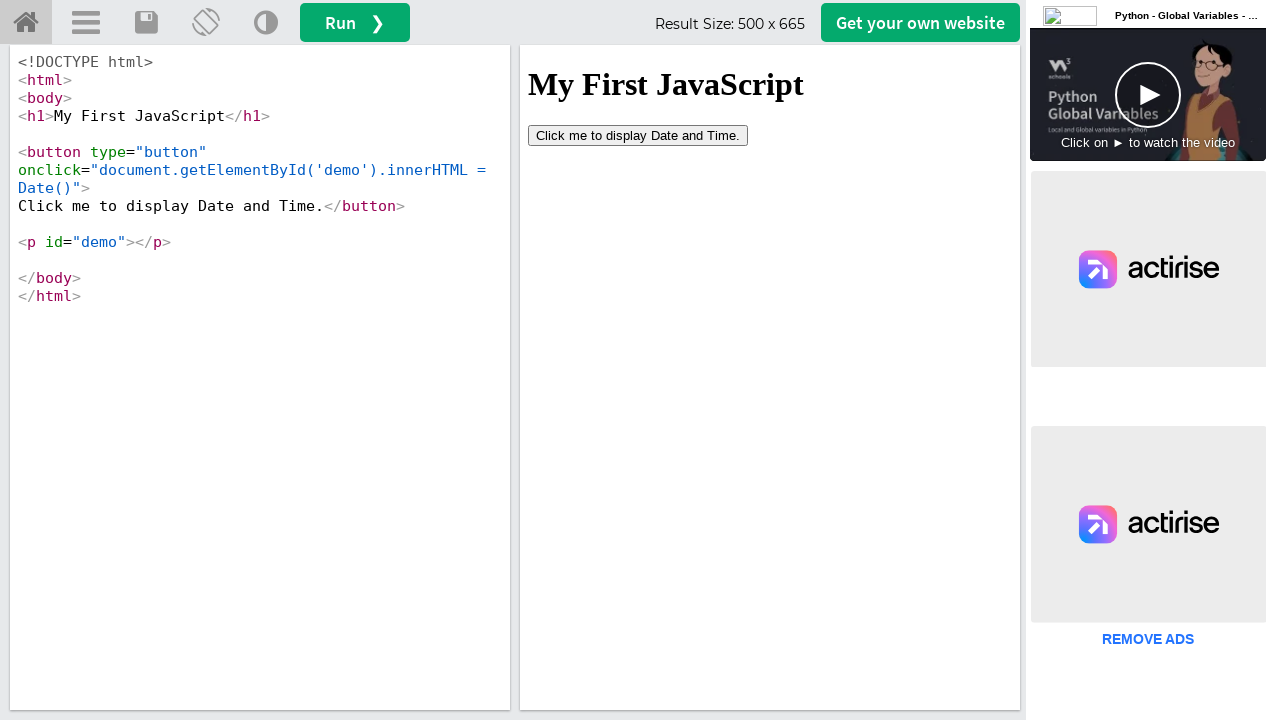

Waited for iframe to load on W3Schools tryit page
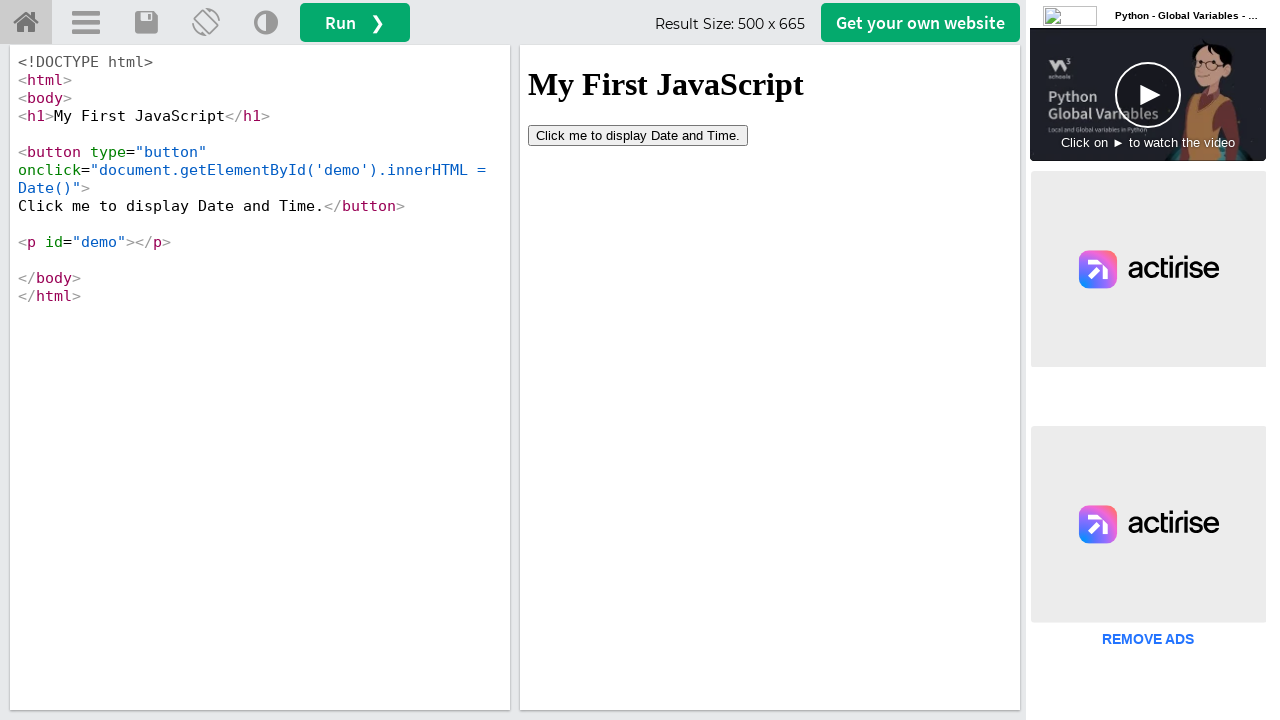

Located and switched to the result iframe
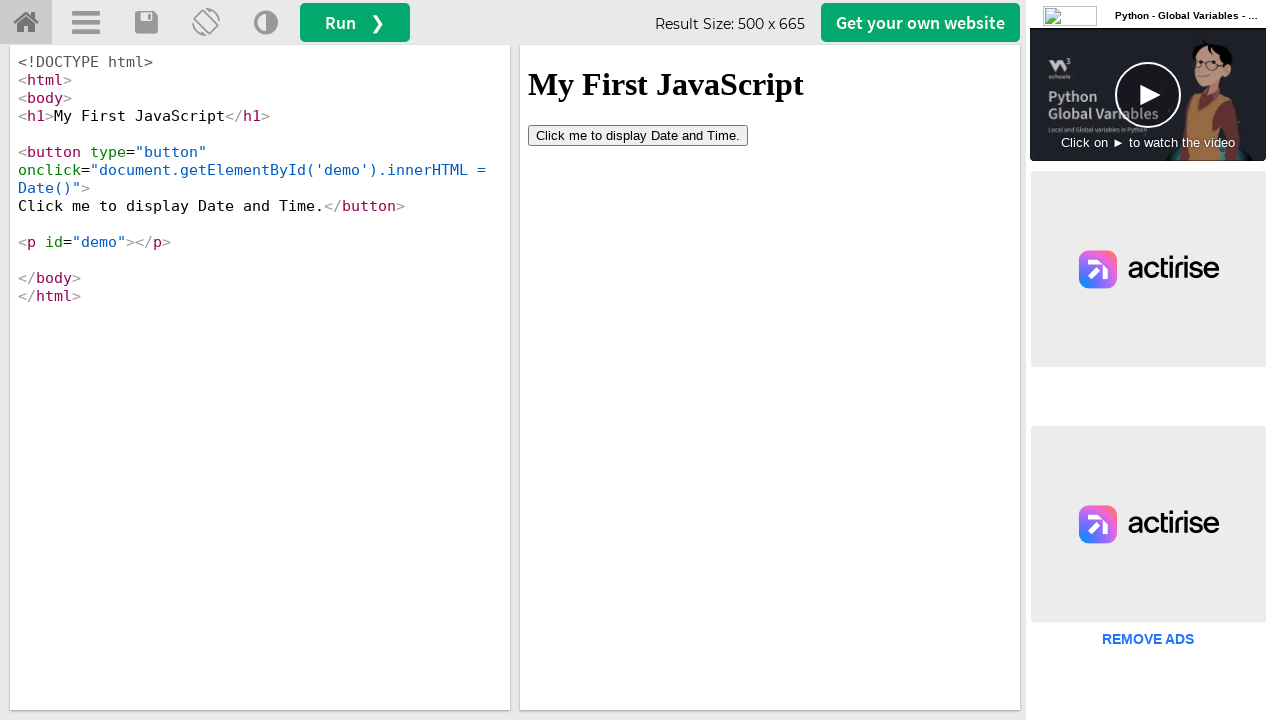

Clicked button within the result iframe at (638, 135) on iframe >> nth=0 >> internal:control=enter-frame >> xpath=//button[@type='button'
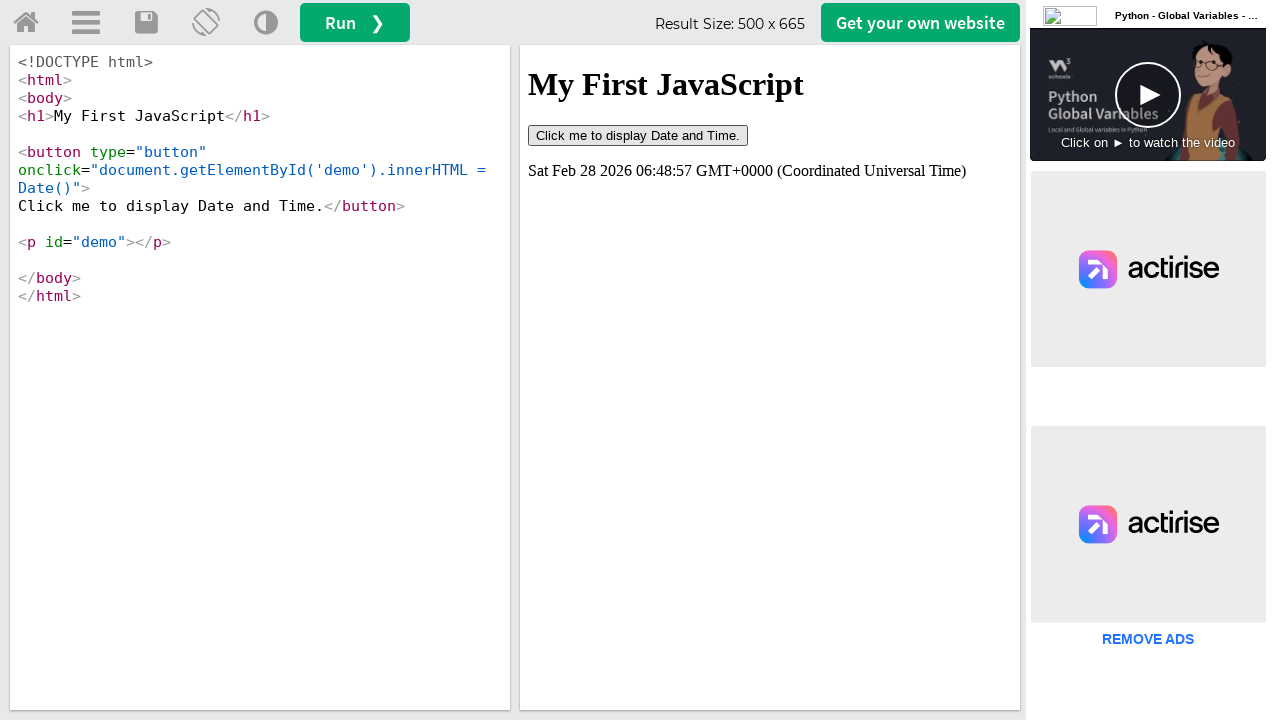

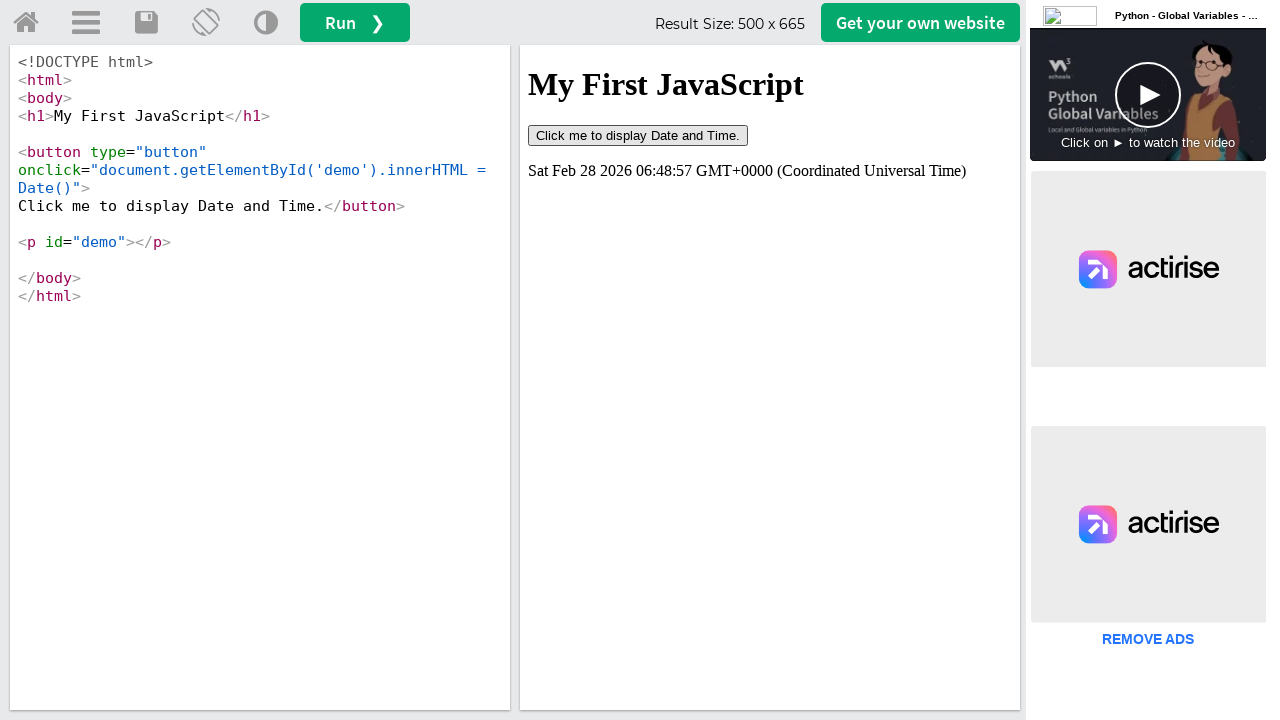